Navigates to HDFC website with browser configured to be maximized and with notifications/geolocation disabled

Starting URL: https://www.hdfc.com

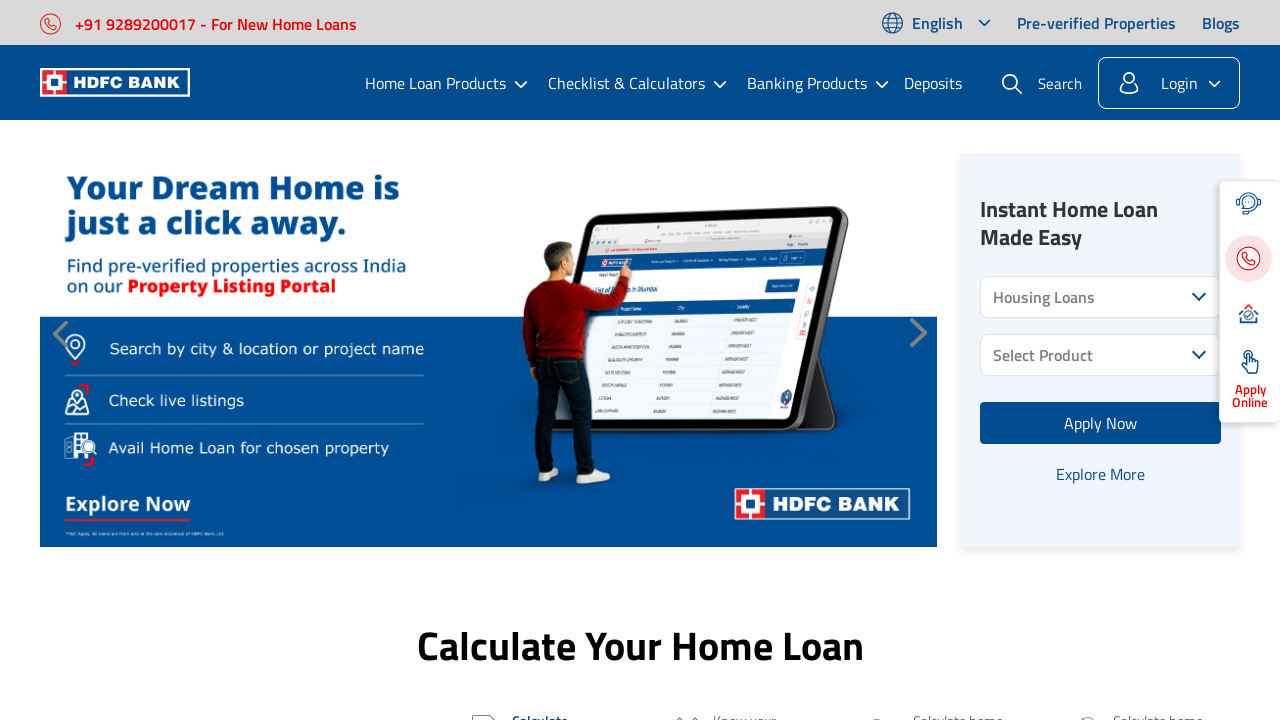

Page fully loaded with networkidle state
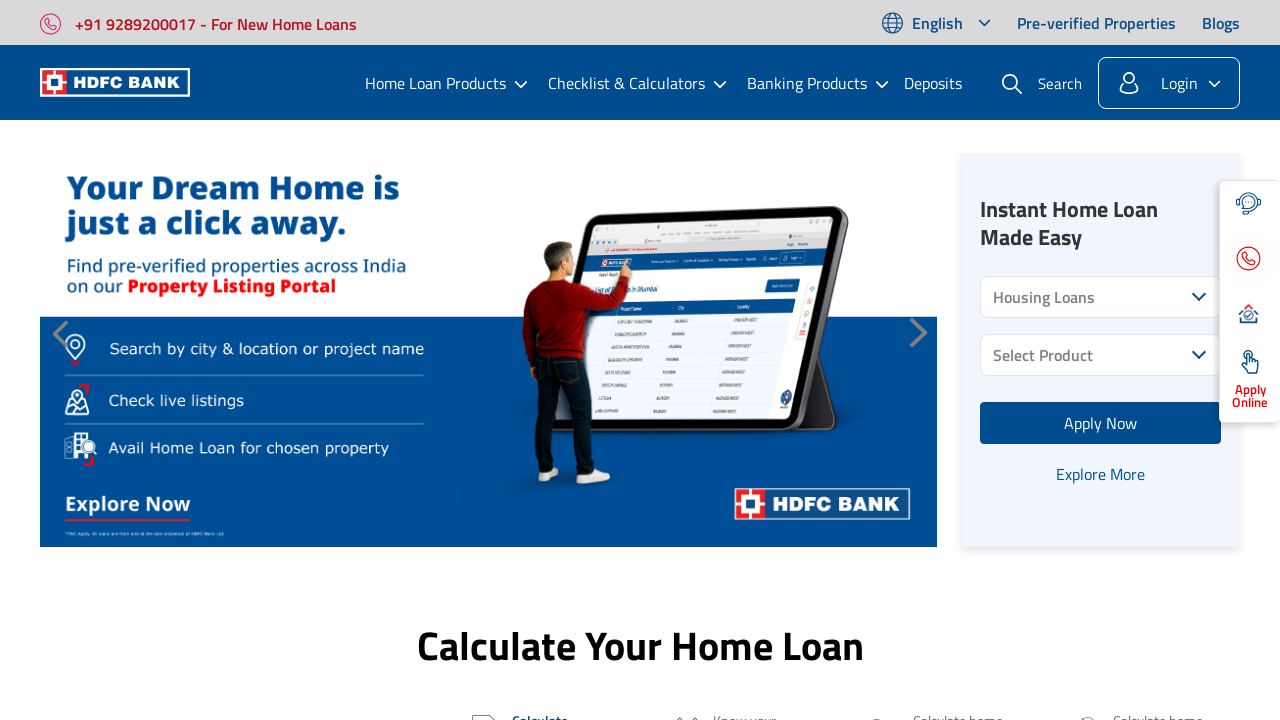

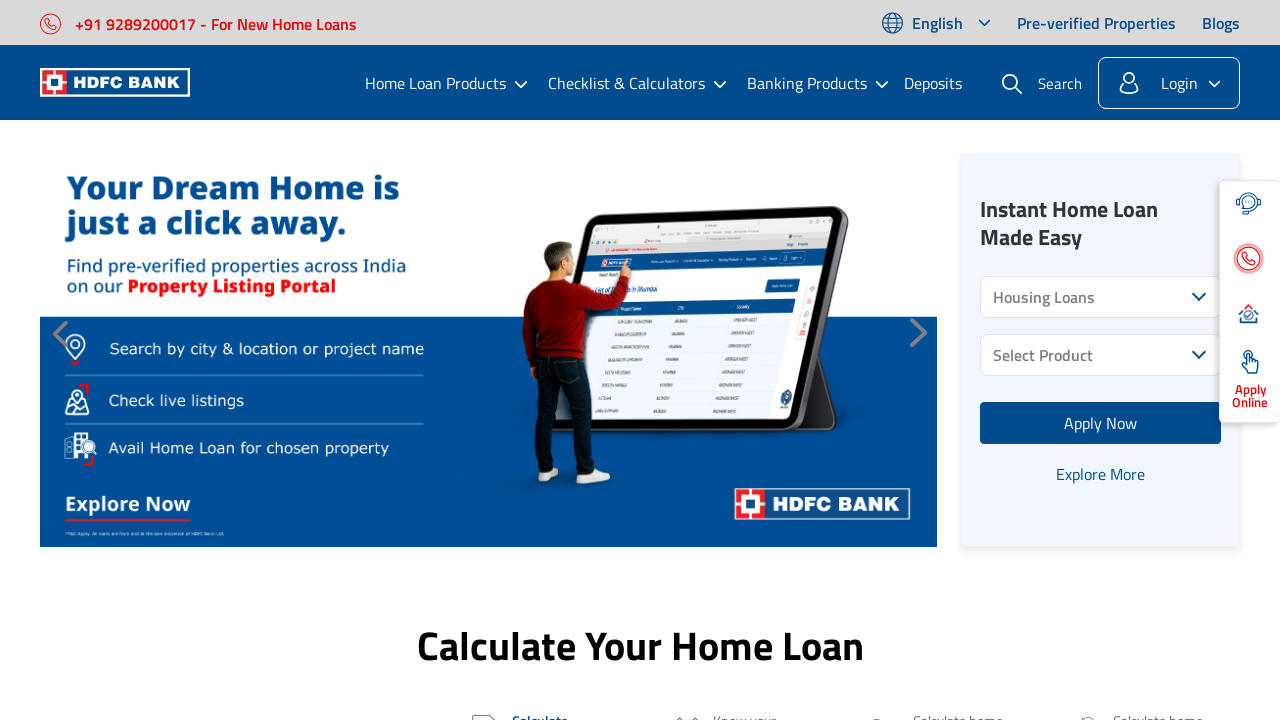